Tests that clicking the New Component button displays the correct terminal command

Starting URL: https://angular-qa-recruitment-app.netlify.app/

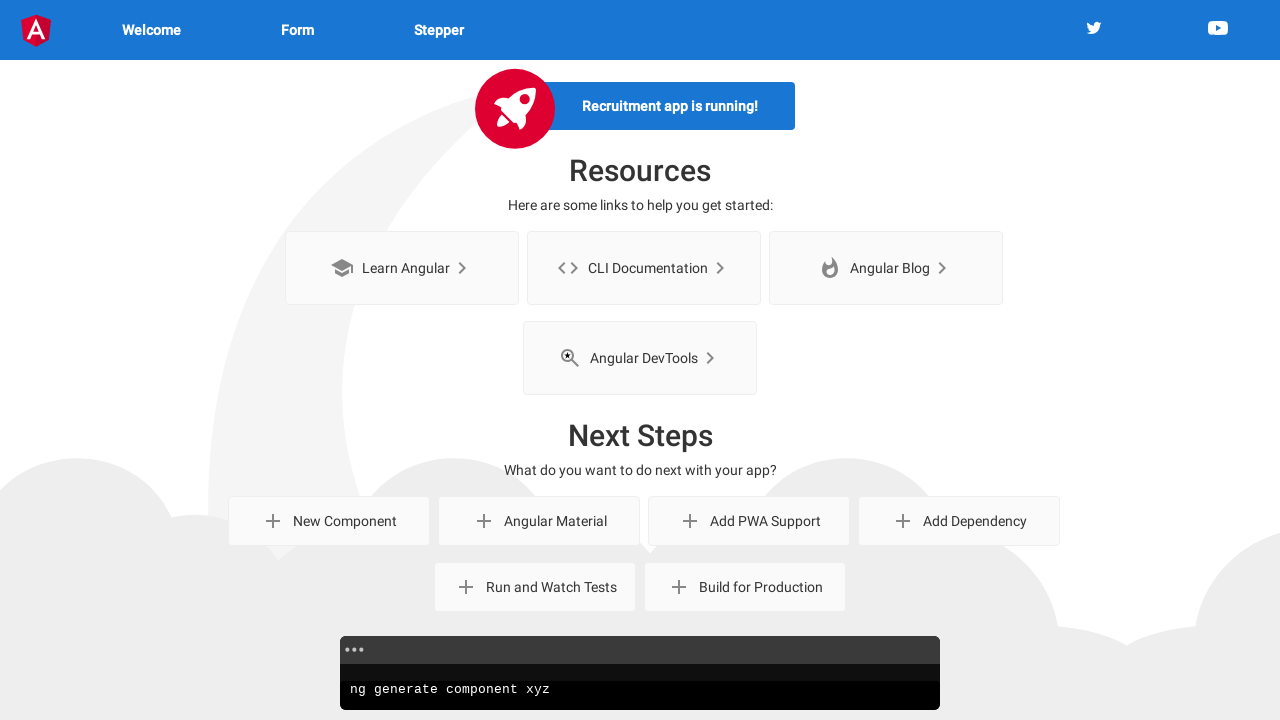

Clicked New Component button at (329, 521) on internal:role=button[name="New Component"i]
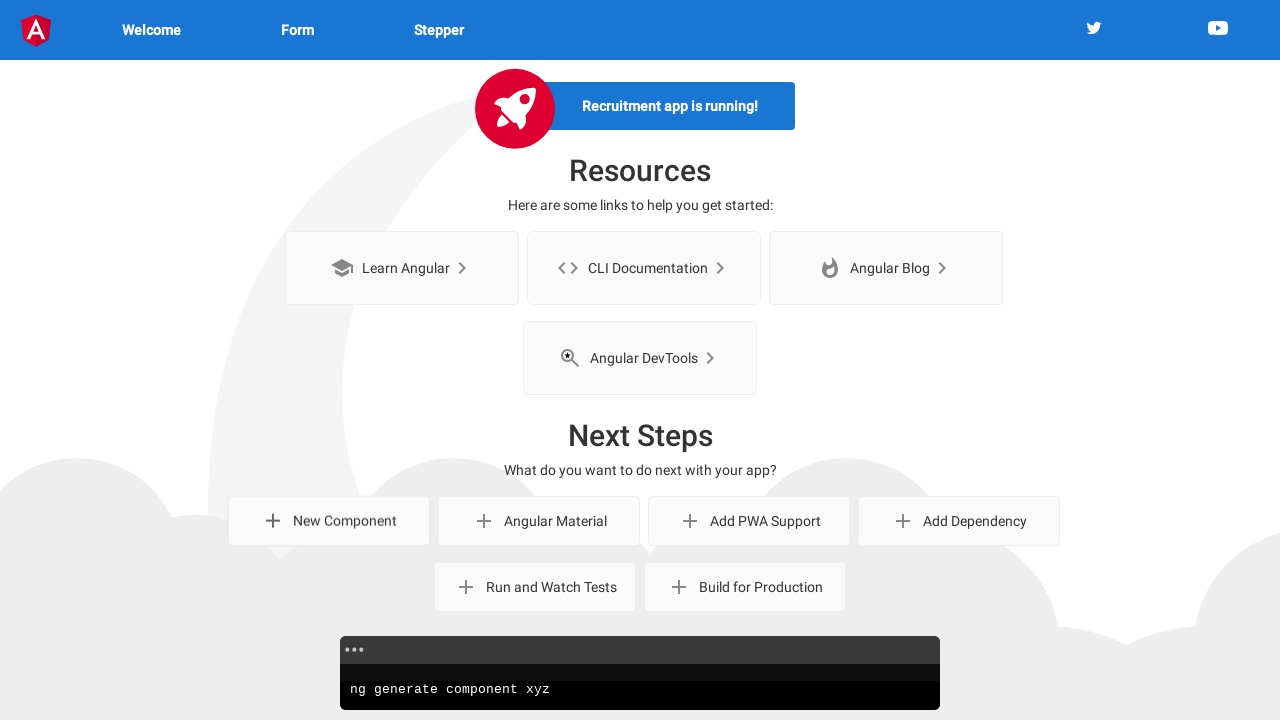

Terminal element loaded and displayed correct command
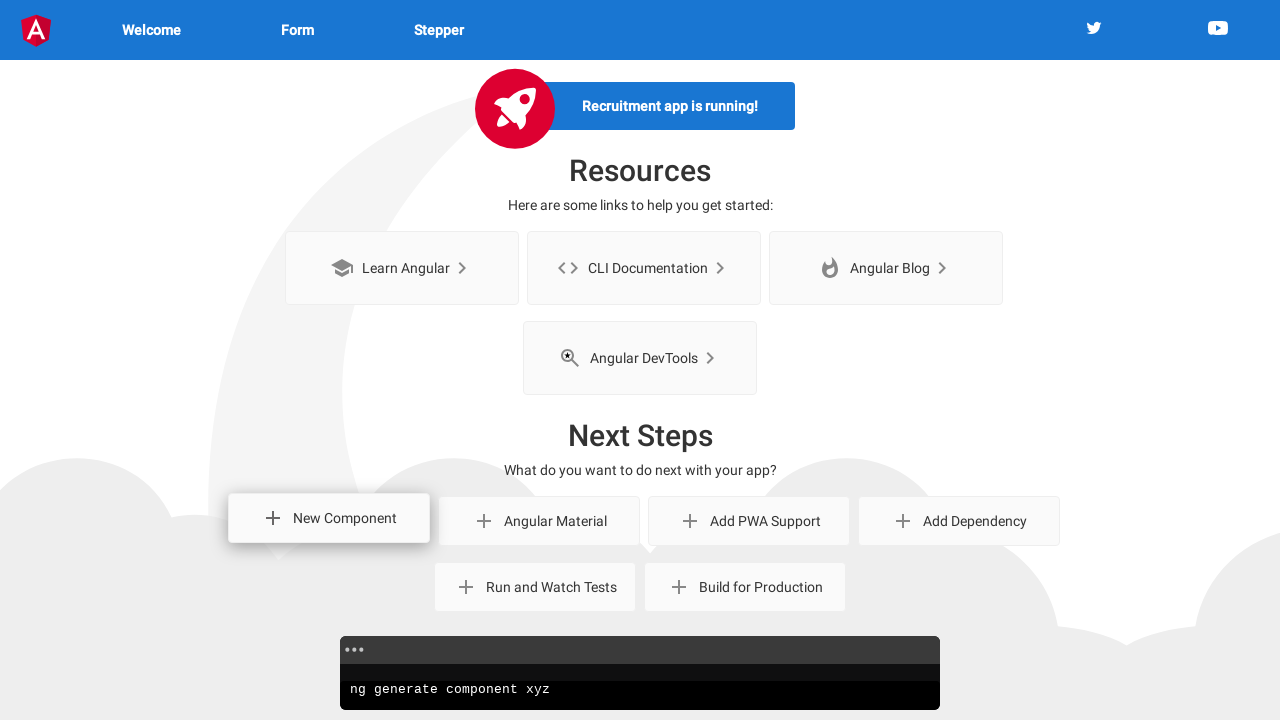

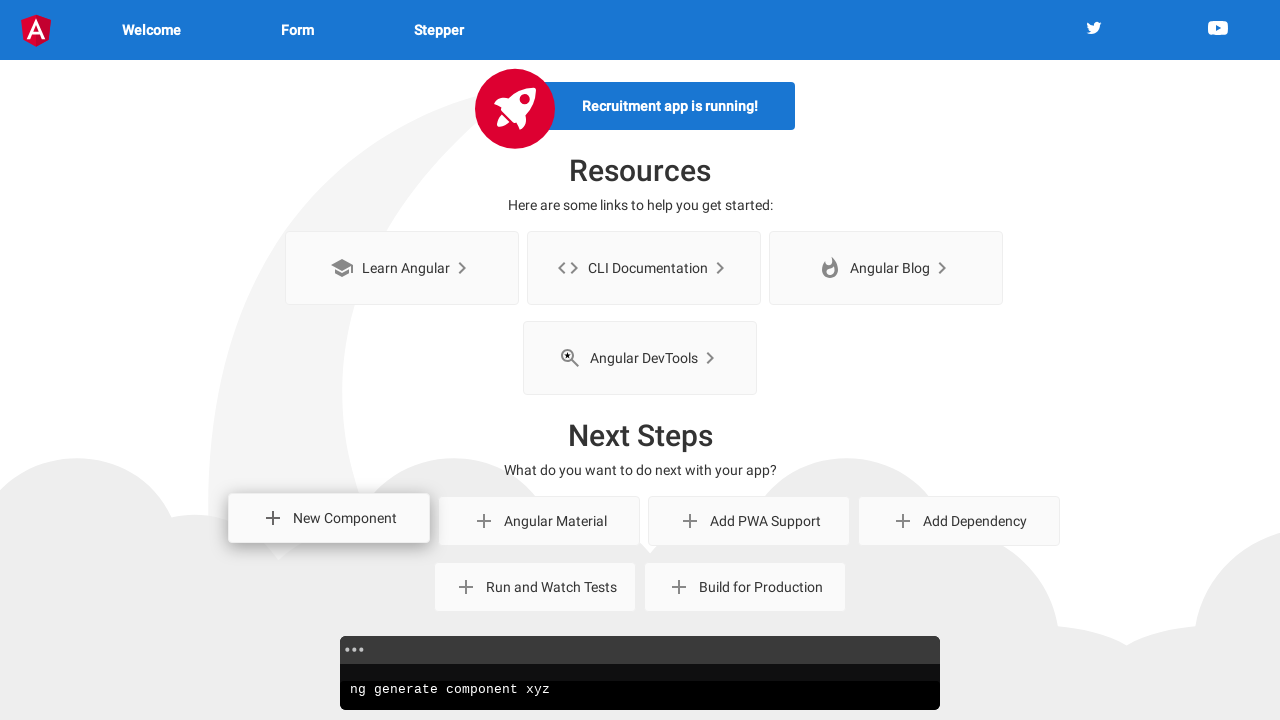